Tests keyboard actions by typing text in the first textarea, using Ctrl+A to select all, Ctrl+C to copy, Tab to move to the second textarea, and Ctrl+V to paste the copied text.

Starting URL: https://text-compare.com/

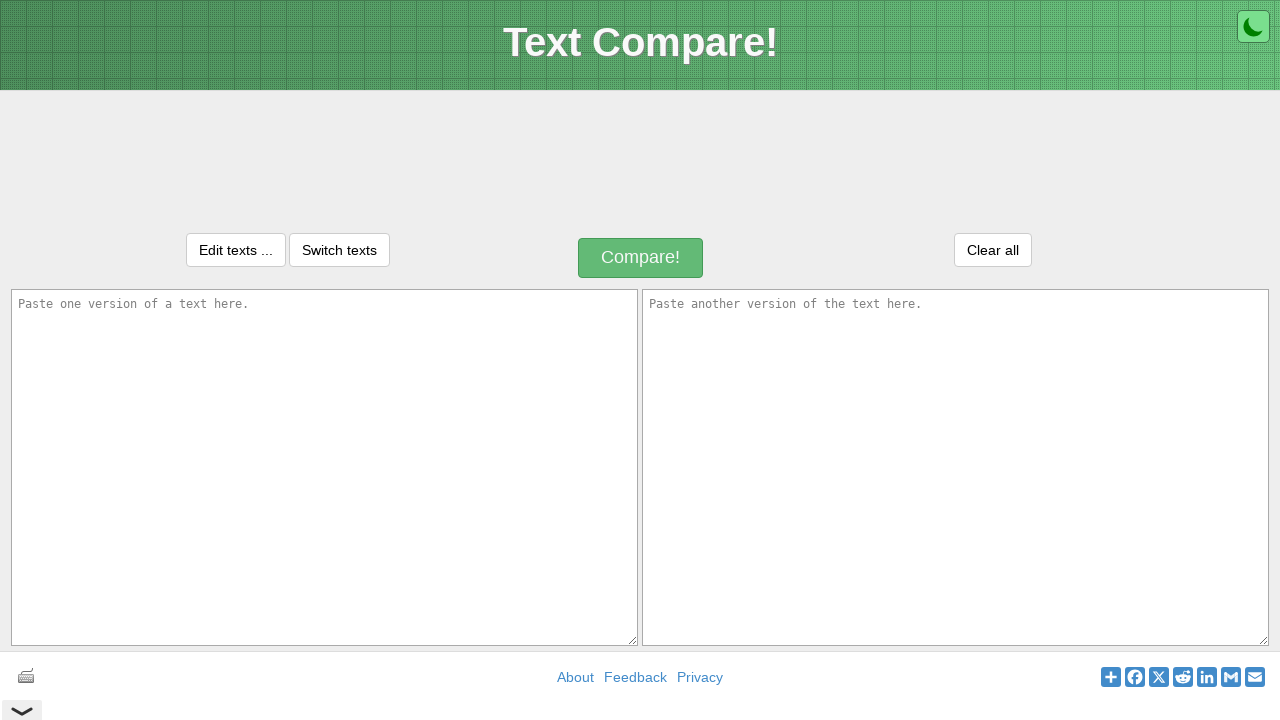

Filled first textarea with 'We are learning Selenium' on textarea#inputText1
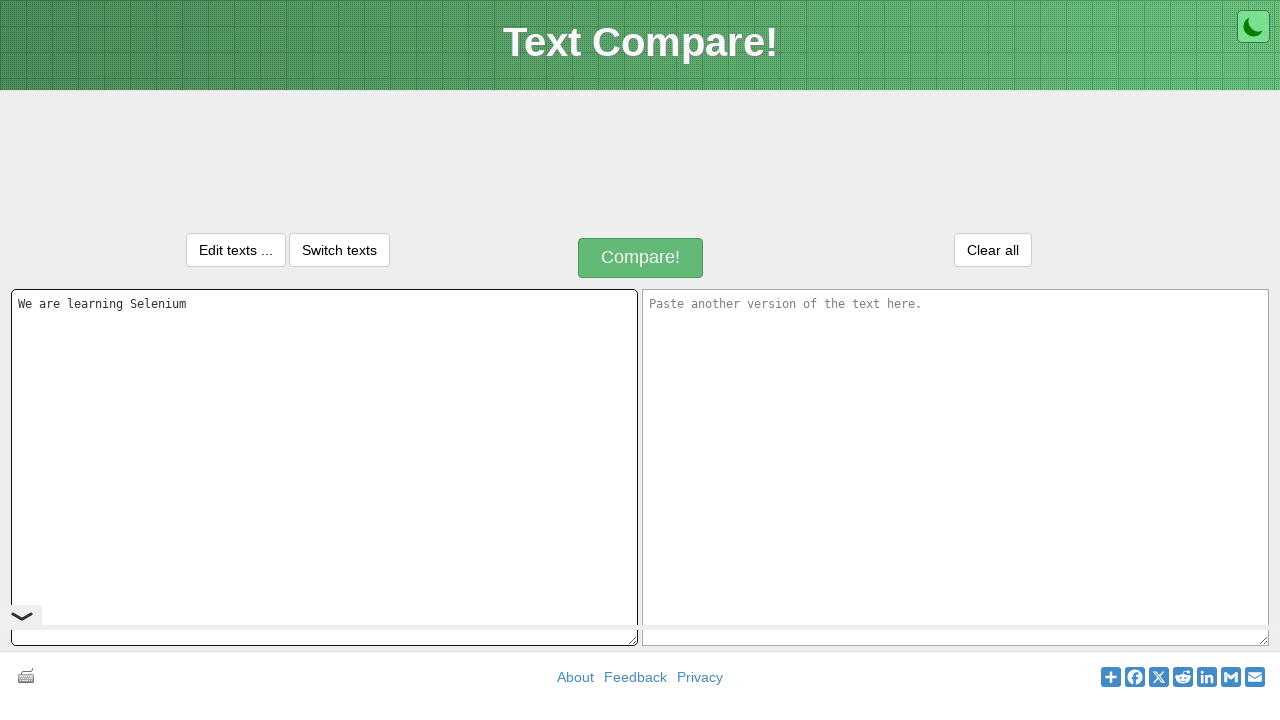

Clicked first textarea to ensure focus at (324, 467) on textarea#inputText1
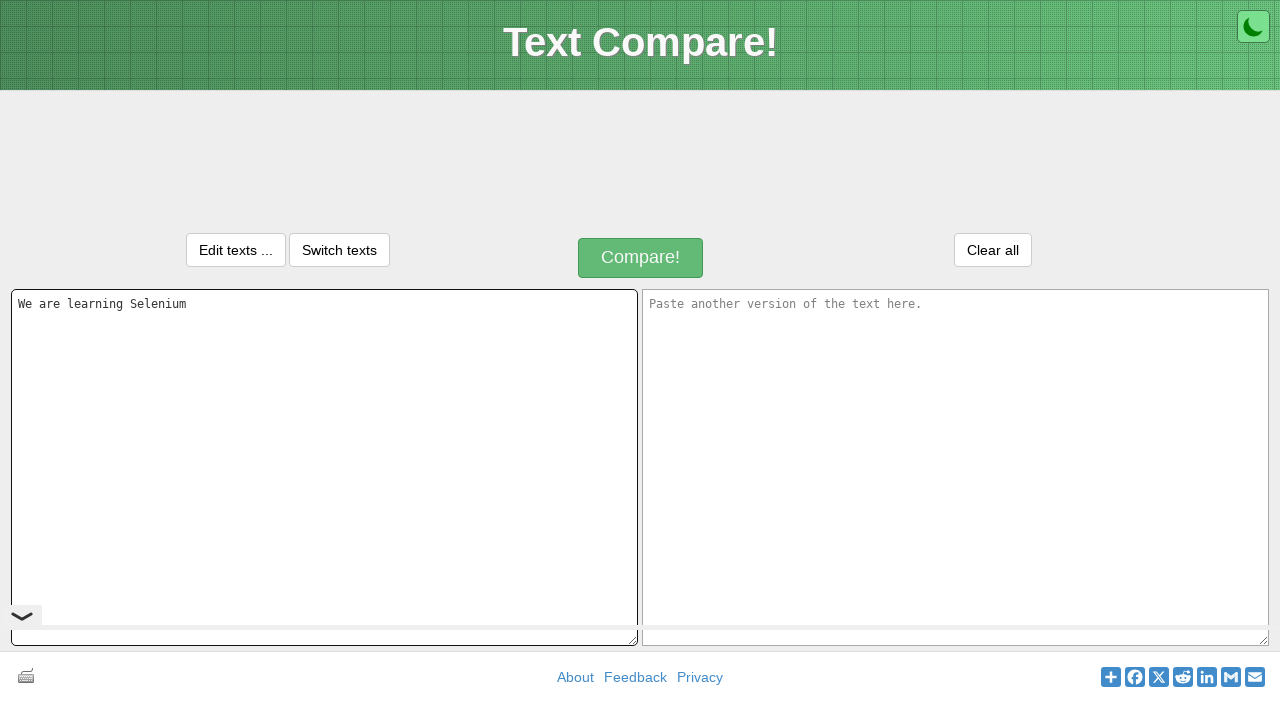

Selected all text in first textarea using Ctrl+A
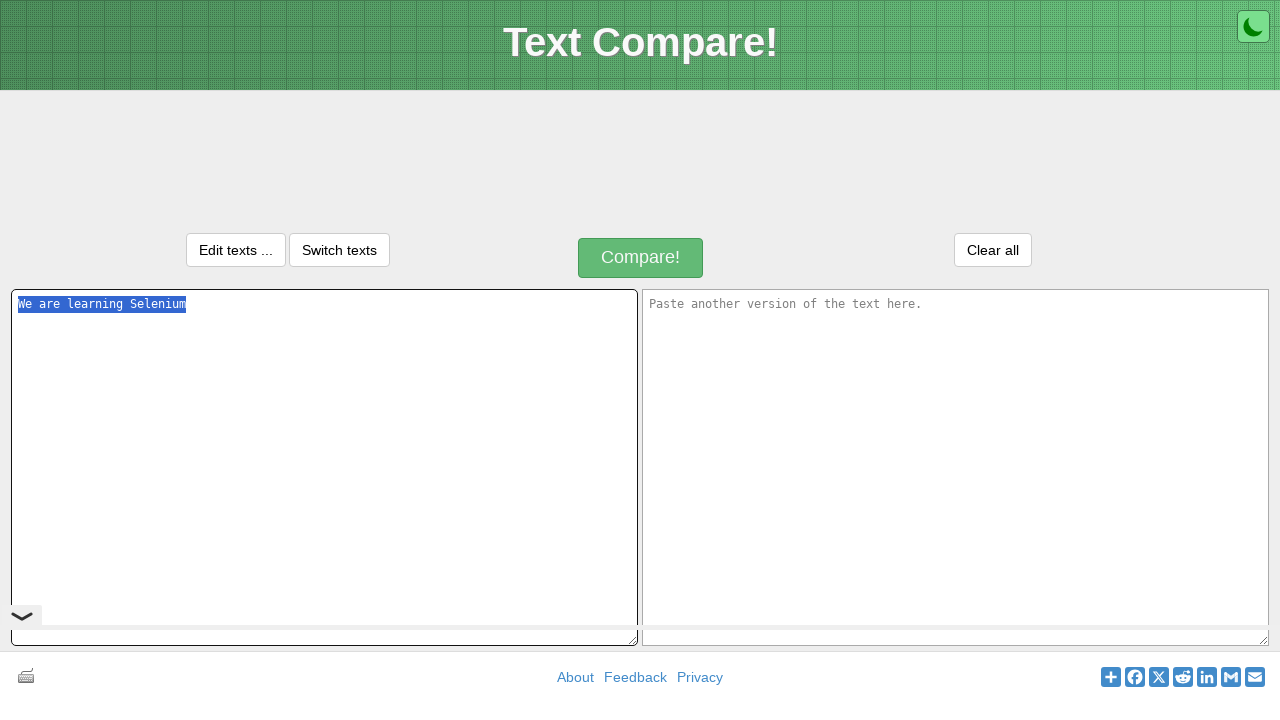

Copied selected text using Ctrl+C
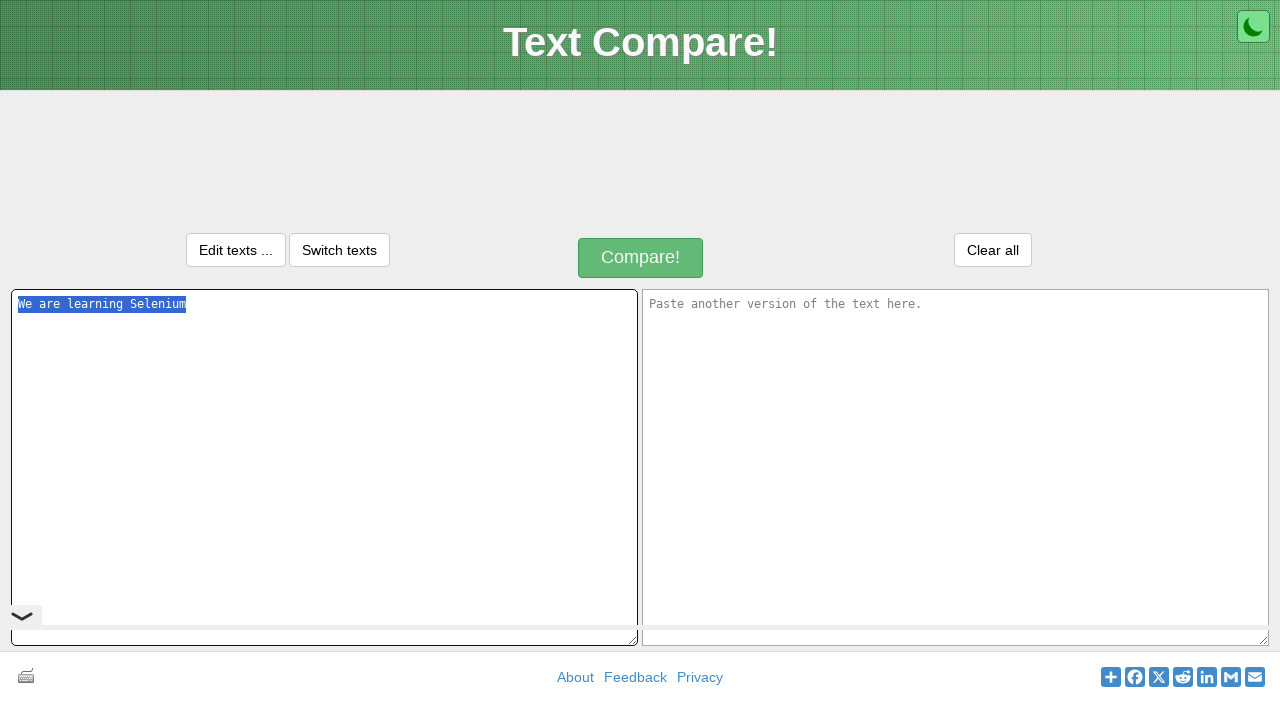

Moved focus to second textarea using Tab
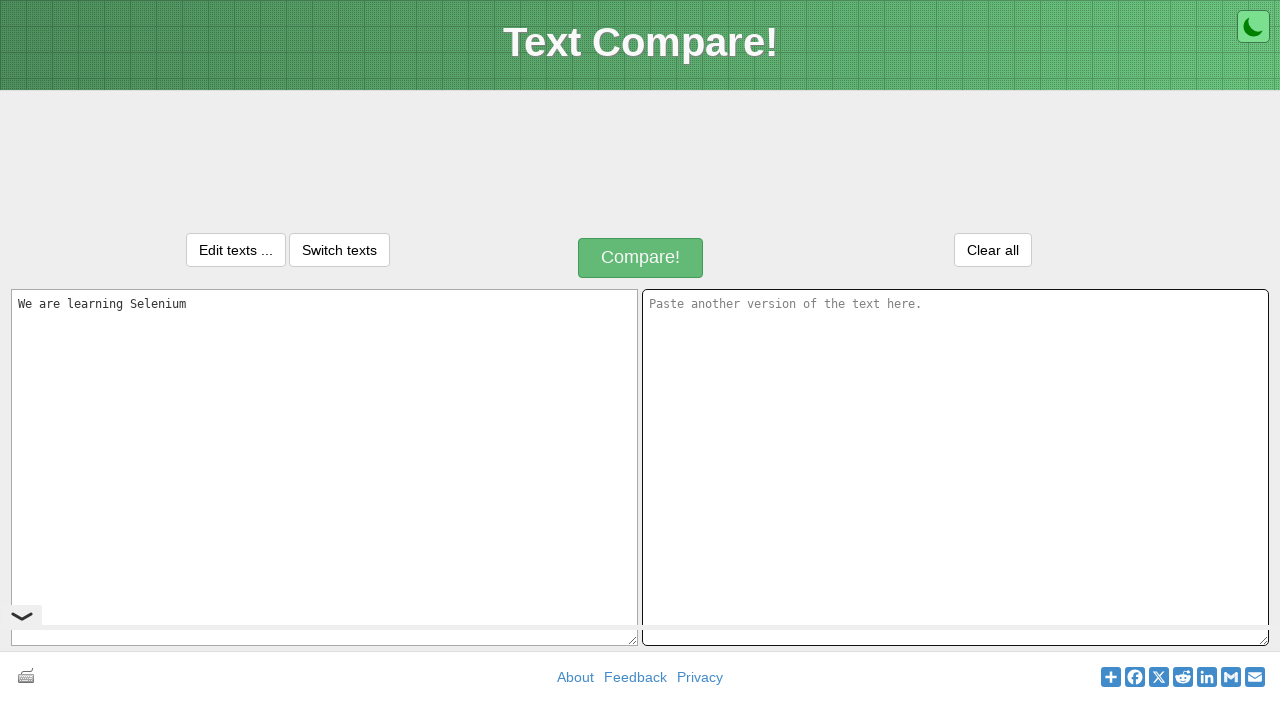

Pasted copied text into second textarea using Ctrl+V
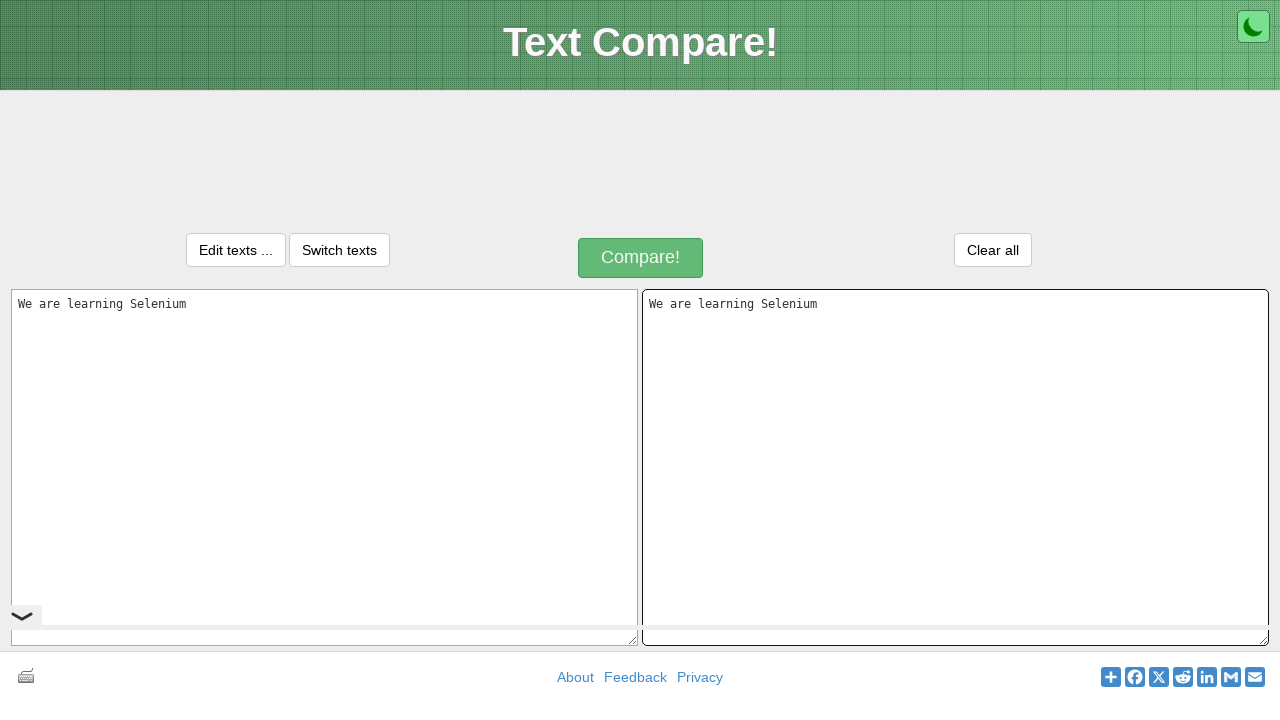

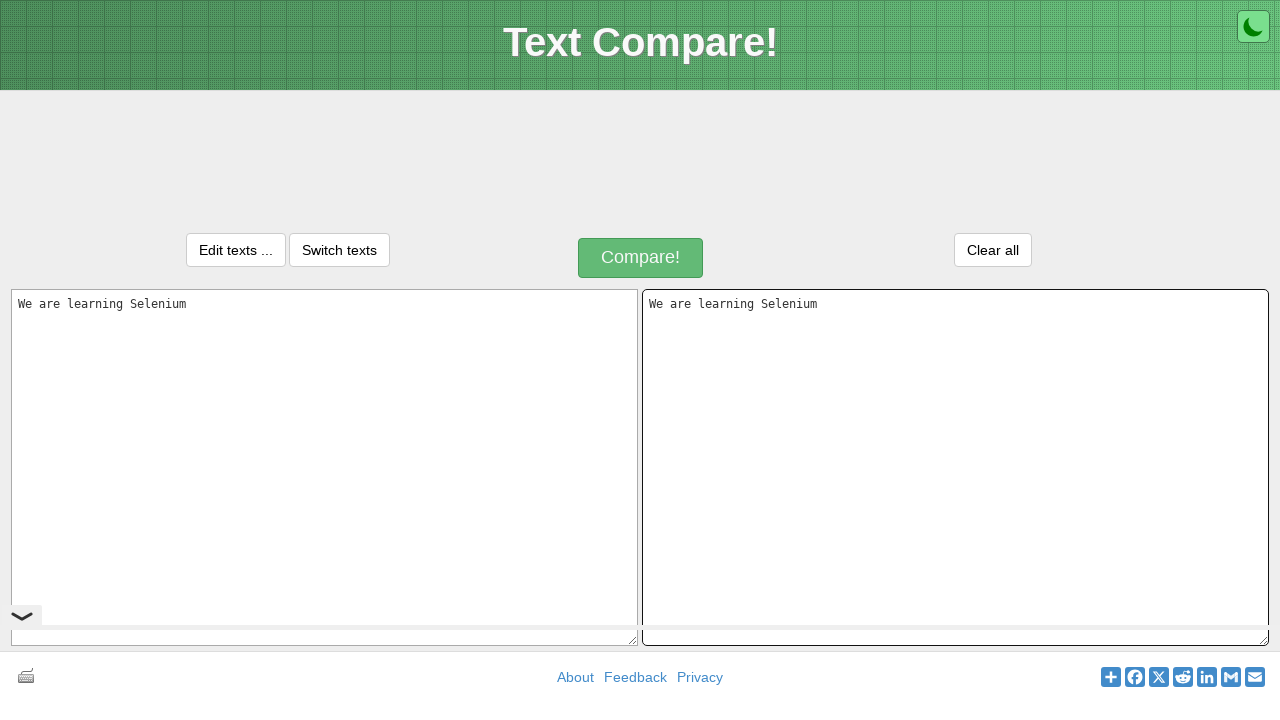